Tests checkbox handling by selecting the first checkbox if not already selected, and unchecking the second checkbox if it is selected

Starting URL: https://the-internet.herokuapp.com/checkboxes

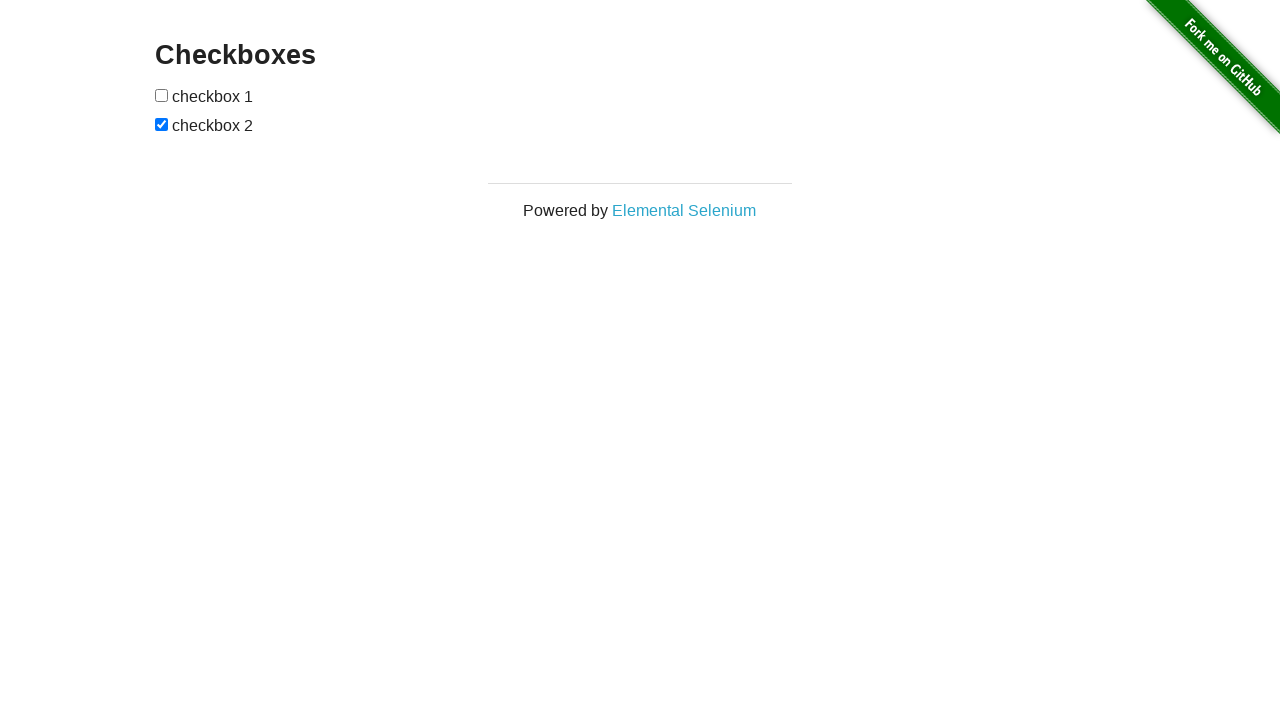

Navigated to checkboxes test page
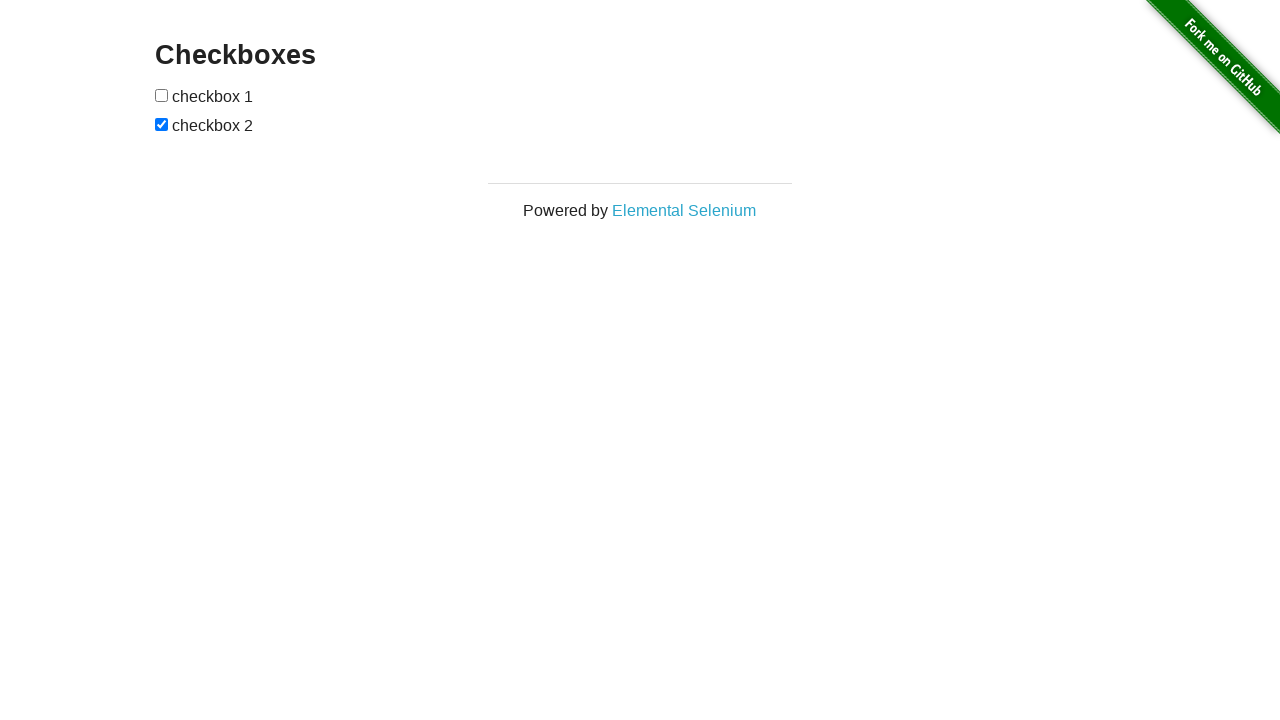

Located first checkbox element
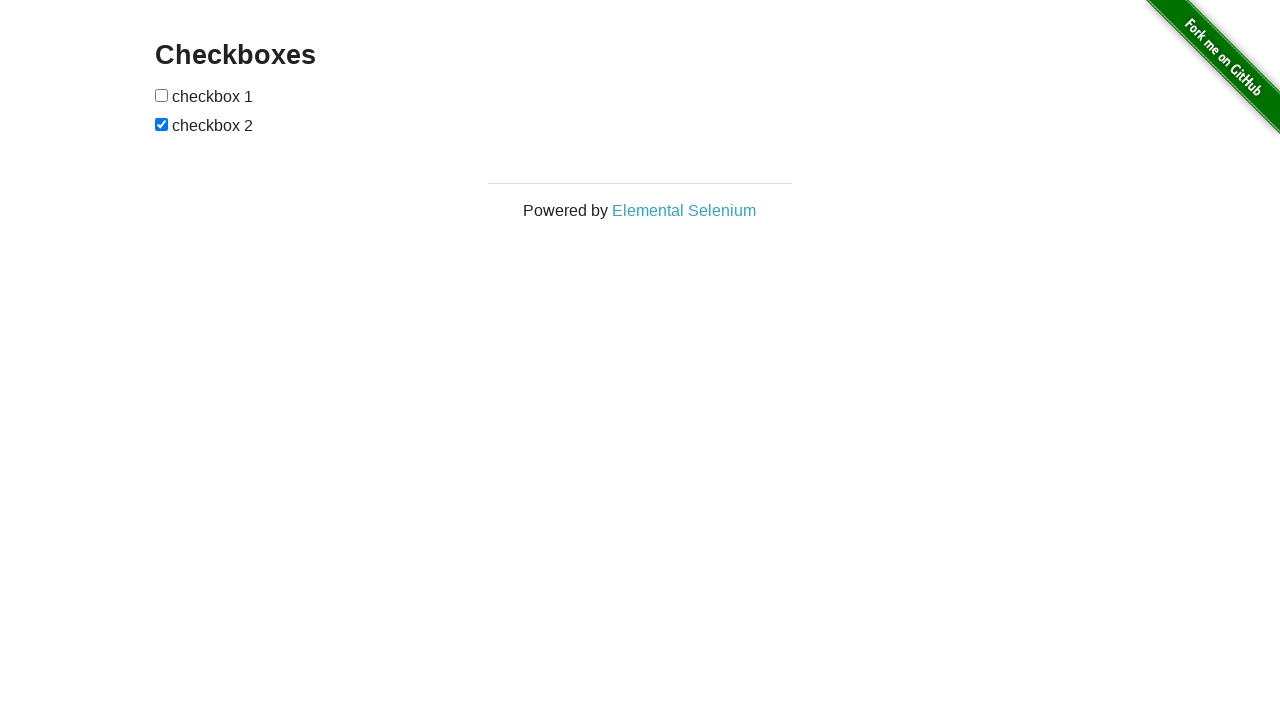

Located second checkbox element
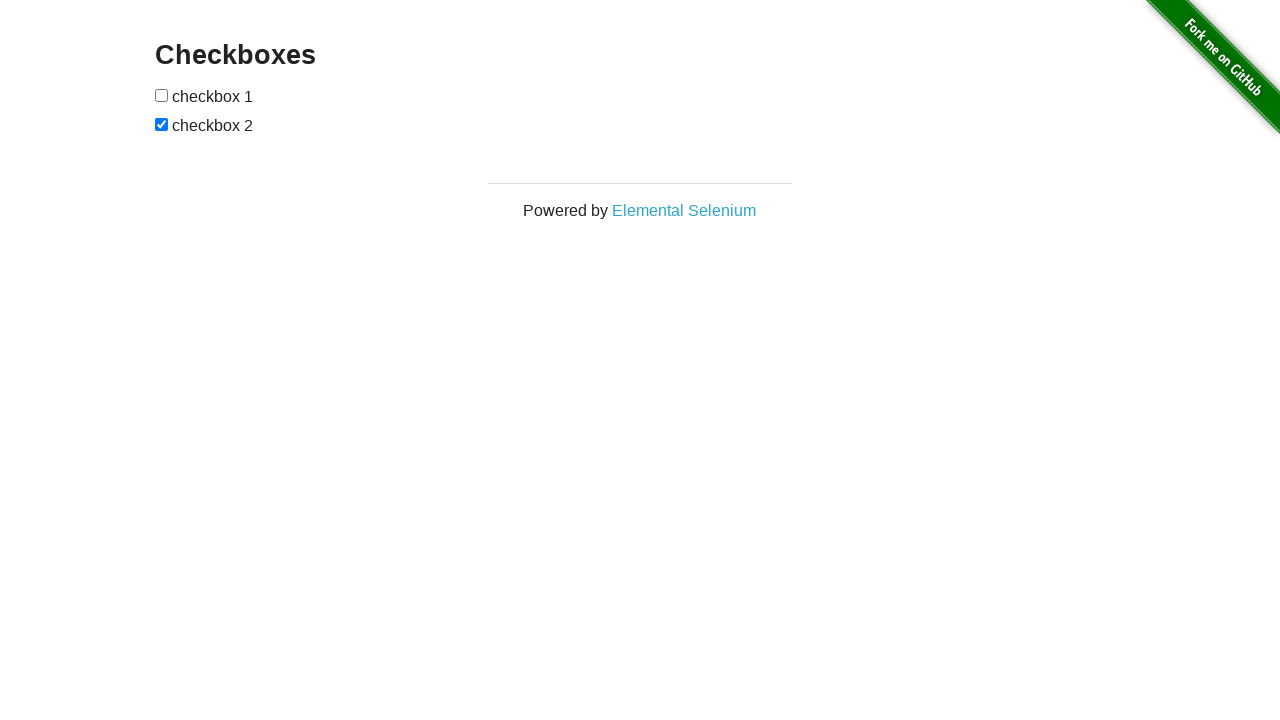

First checkbox was not selected, clicked to select it at (162, 95) on xpath=//form[@id='checkboxes']/input[1]
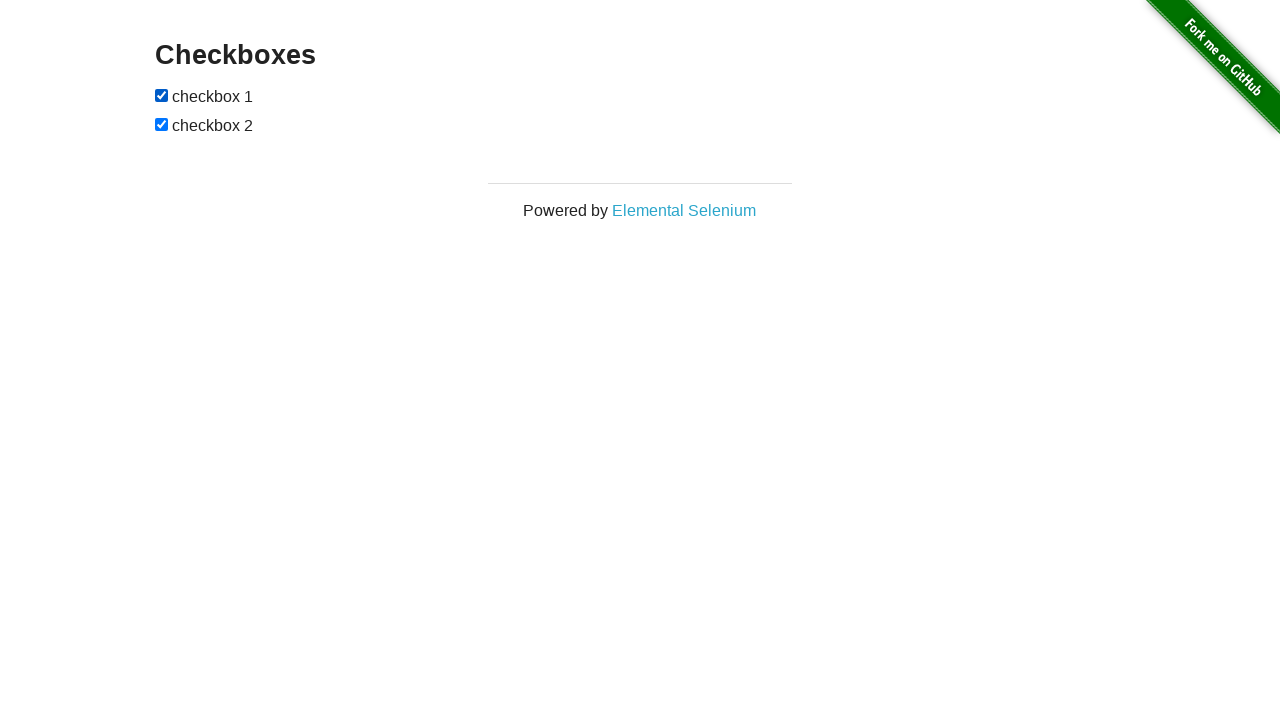

Second checkbox was selected, clicked to uncheck it at (162, 124) on xpath=//form[@id='checkboxes']/input[2]
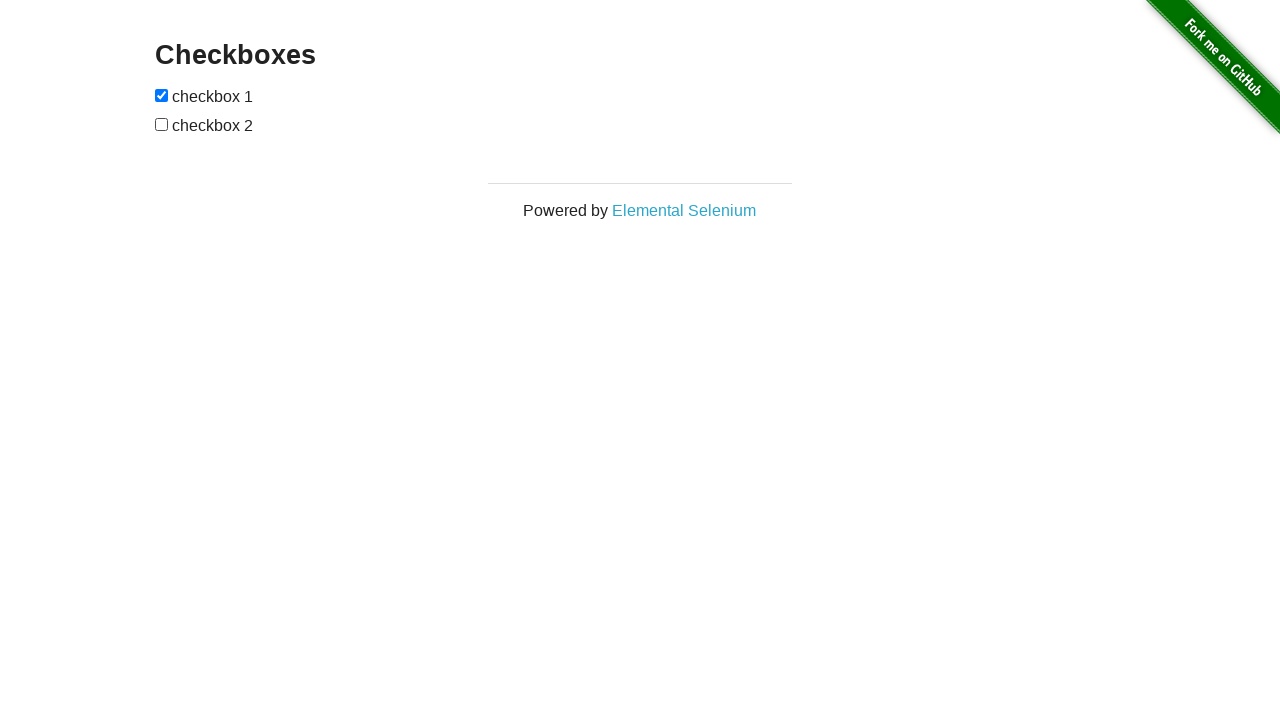

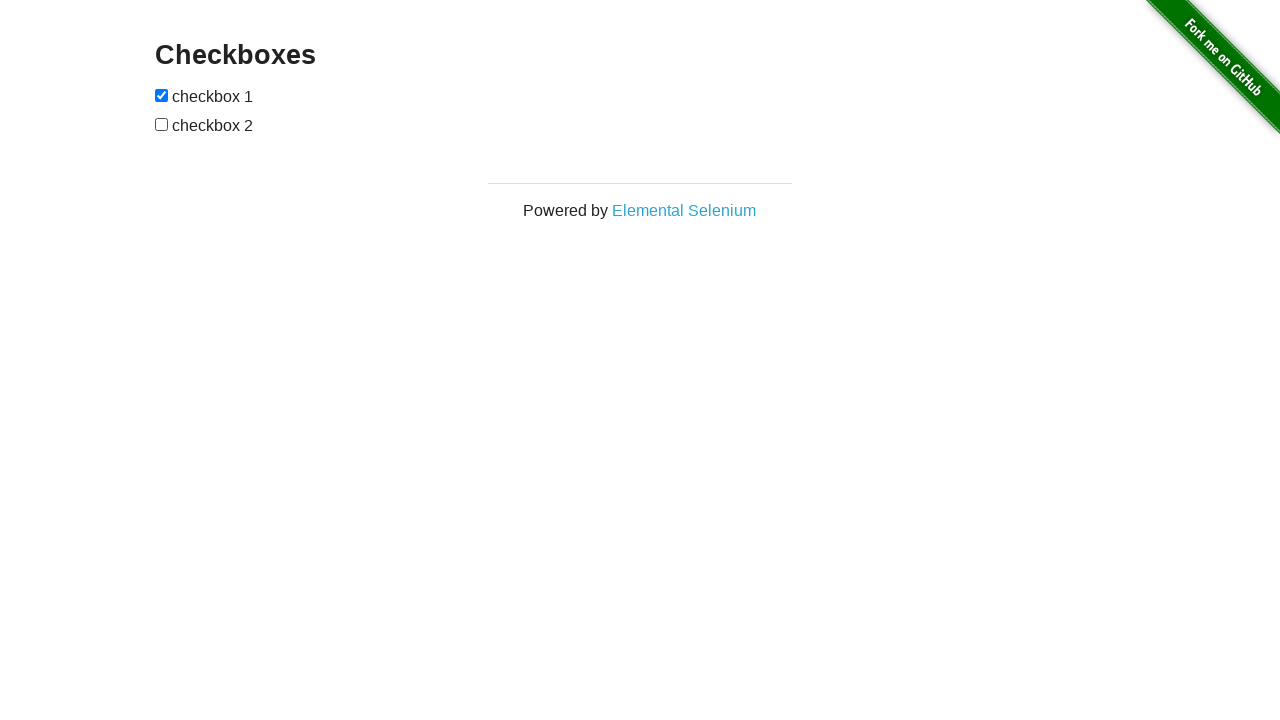